Tests text box form submission by filling in name, email, and address fields then verifying the output

Starting URL: https://demoqa.com/text-box

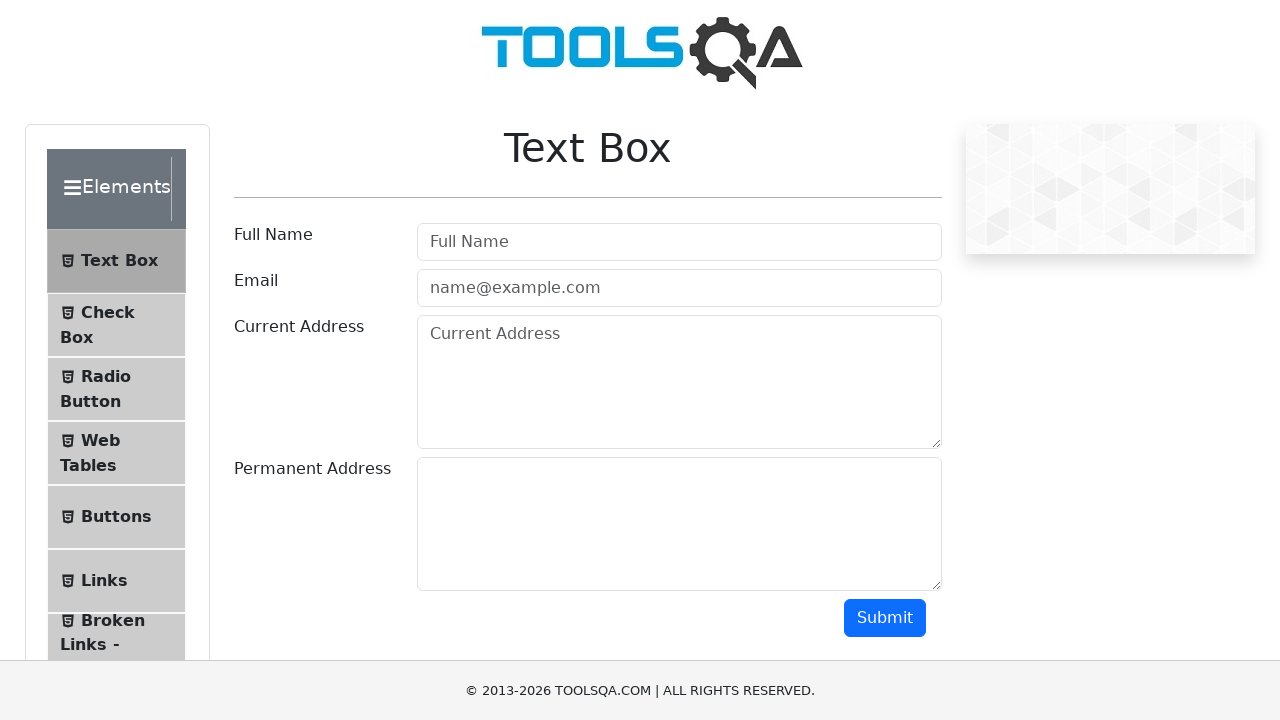

Filled full name field with 'Marko Polo' on input[placeholder='Full Name']
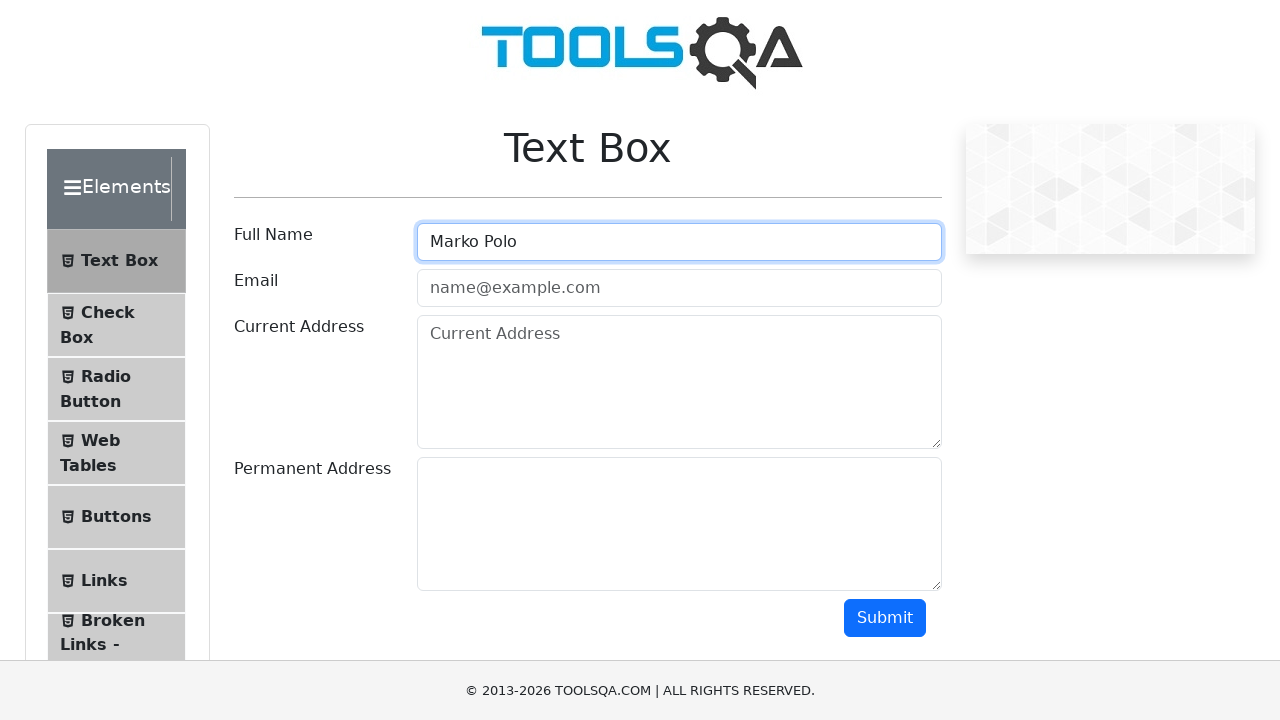

Filled email field with 'test@test.com' on input[placeholder='name@example.com']
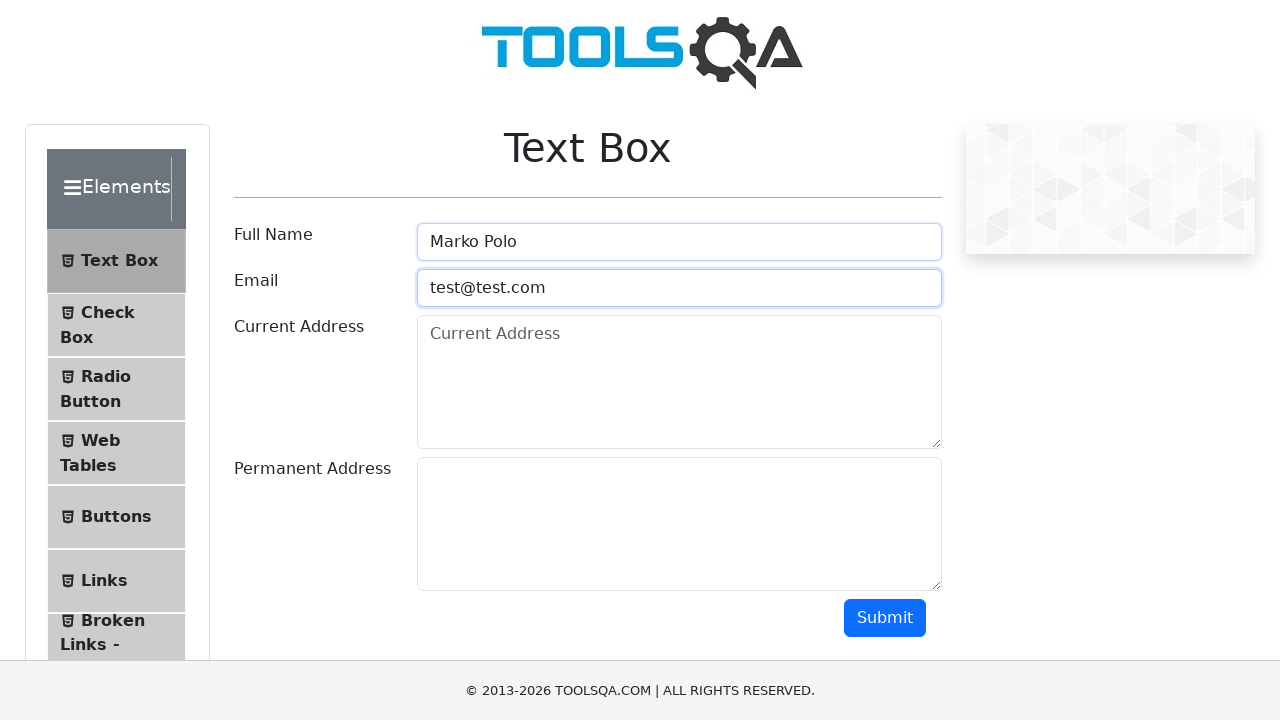

Filled current address field with 'street' on textarea[placeholder='Current Address']
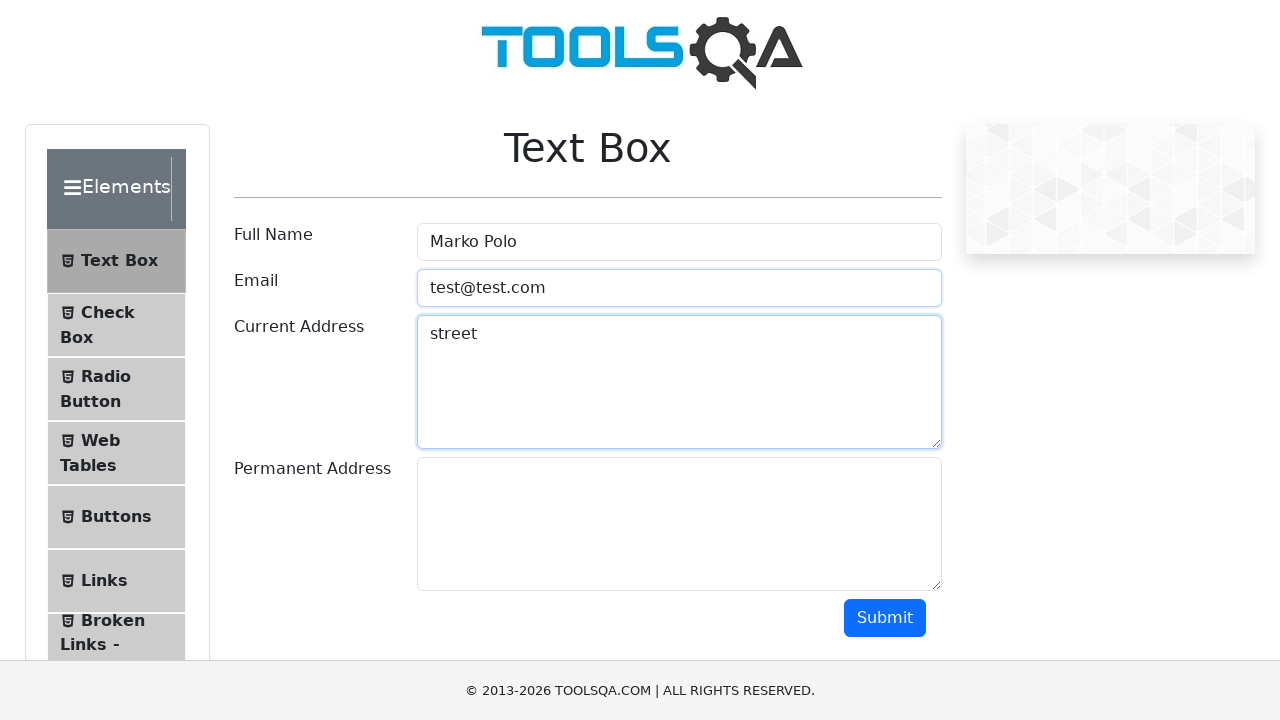

Filled permanent address field with 'ulica' on textarea#permanentAddress
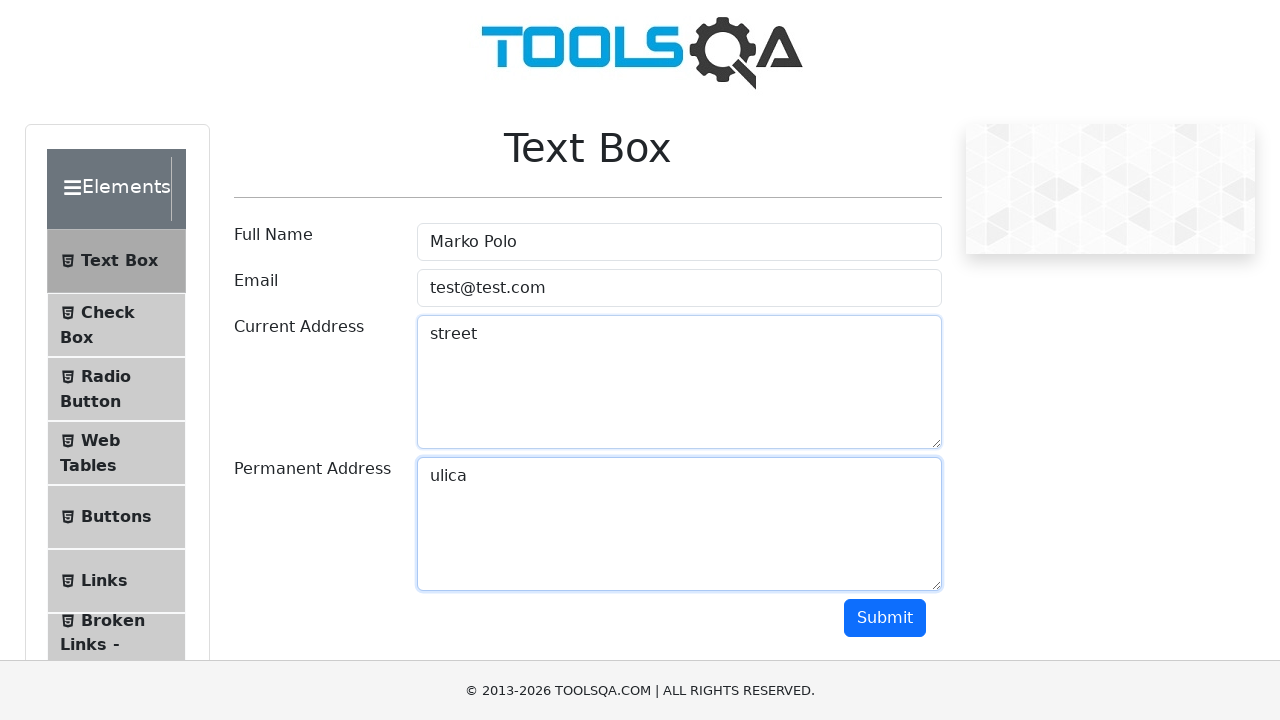

Clicked submit button to submit the form at (885, 618) on button#submit
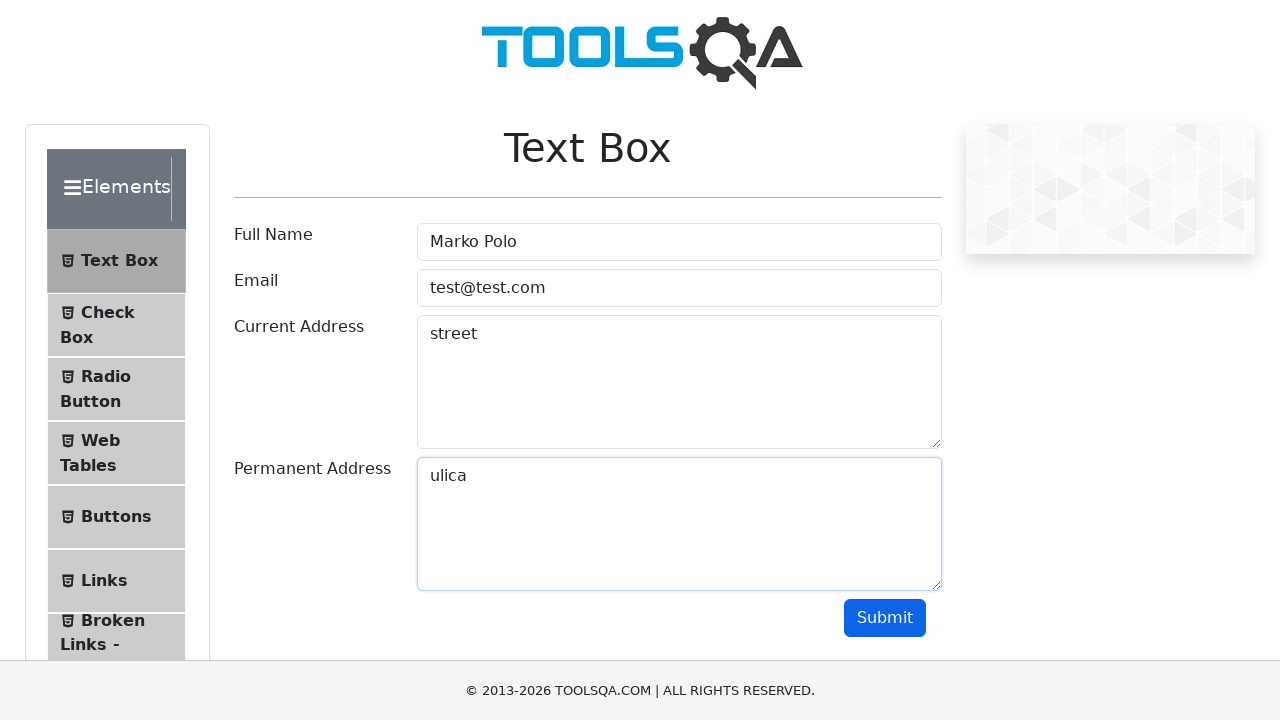

Form submission output loaded and verified
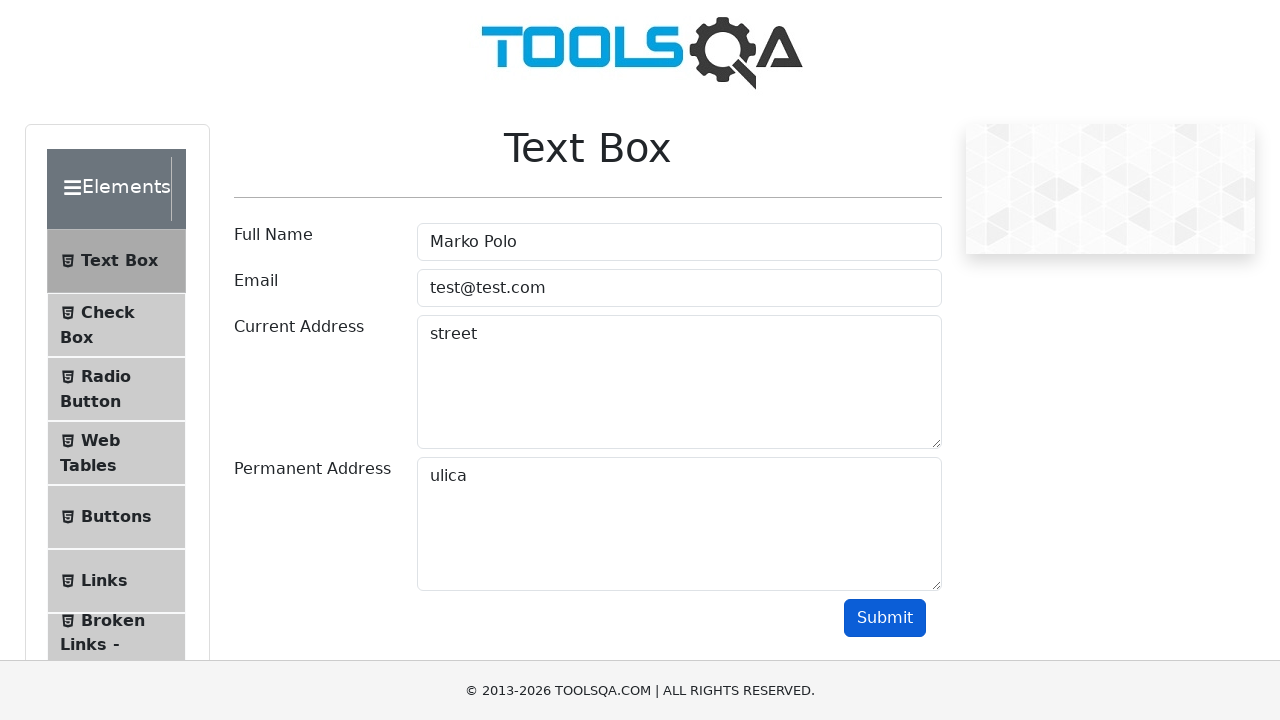

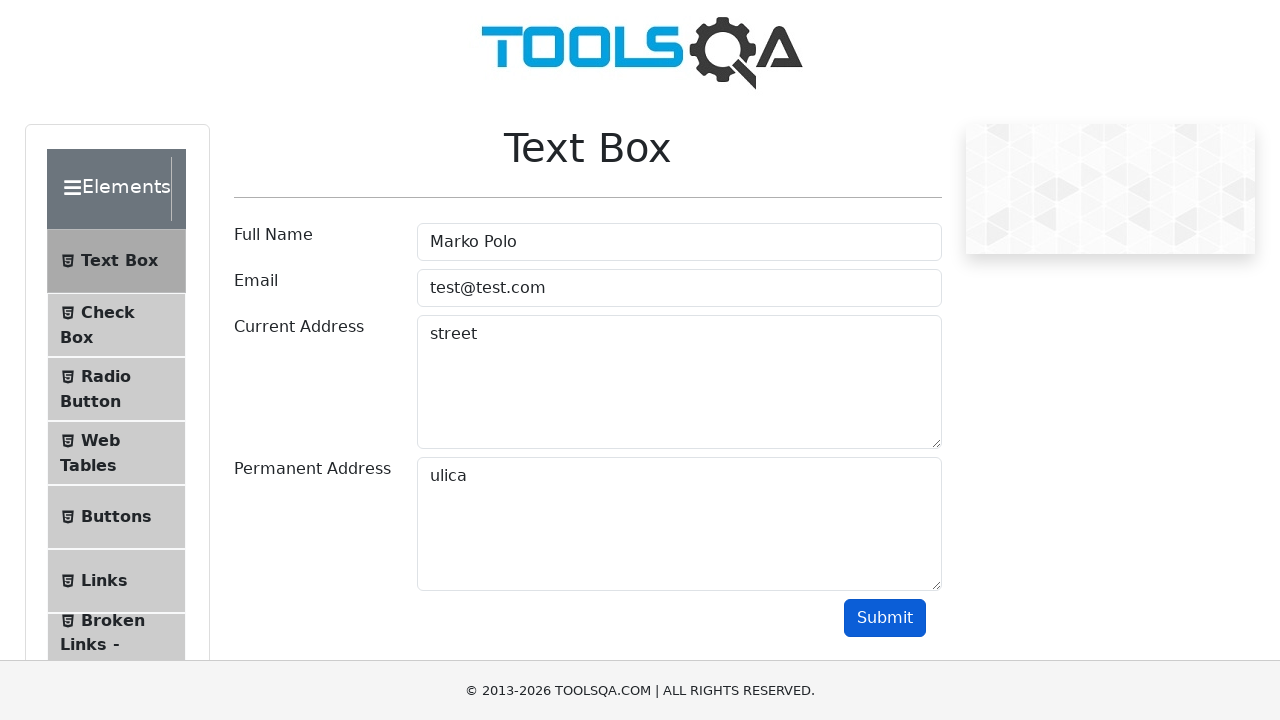